Tests the Let Me Google That website by entering a search query and generating a shareable link, then verifying the URL result is displayed

Starting URL: https://letmegooglethat.com/

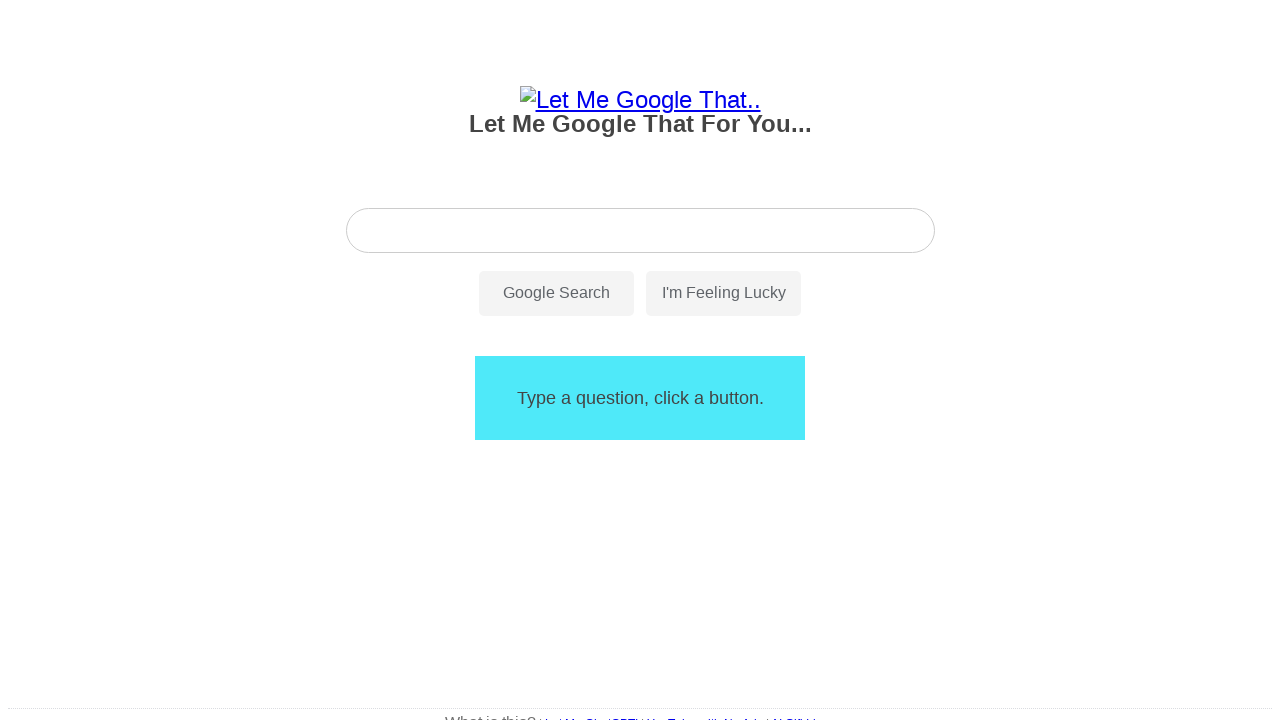

Verified page title contains 'Let Me Google That'
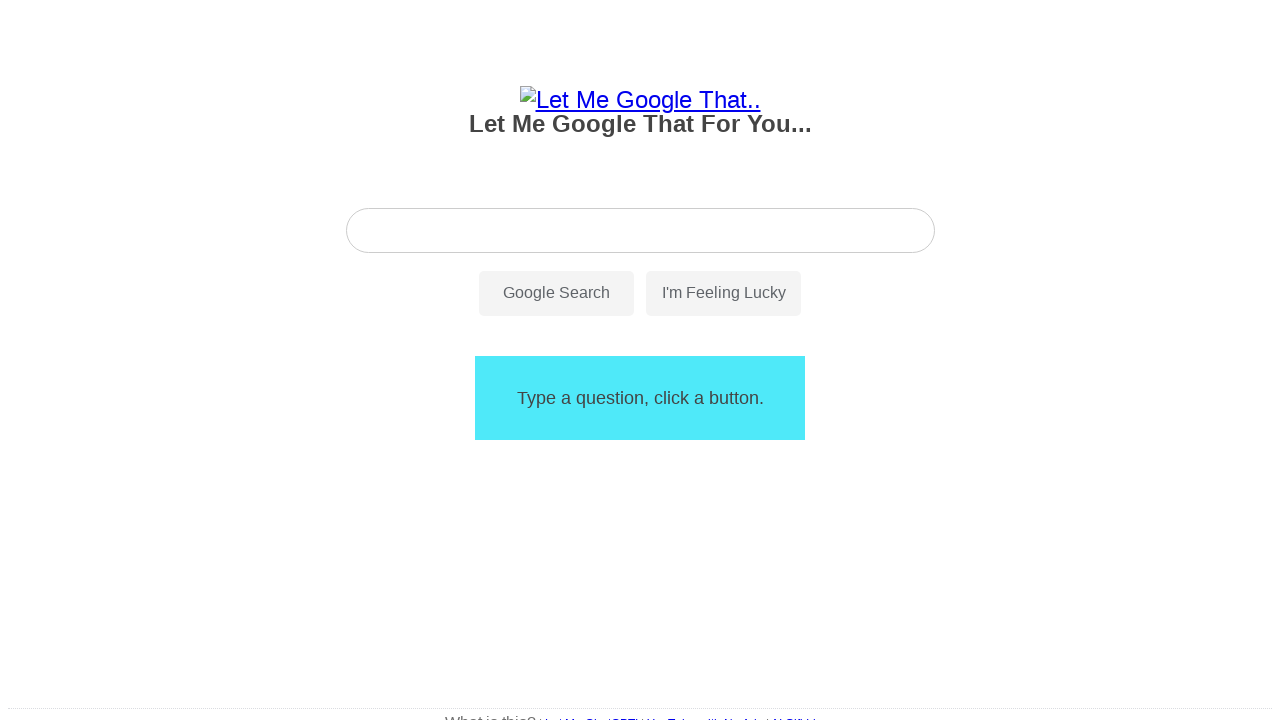

Filled search input with 'O que é Kerberos?' on #search-input
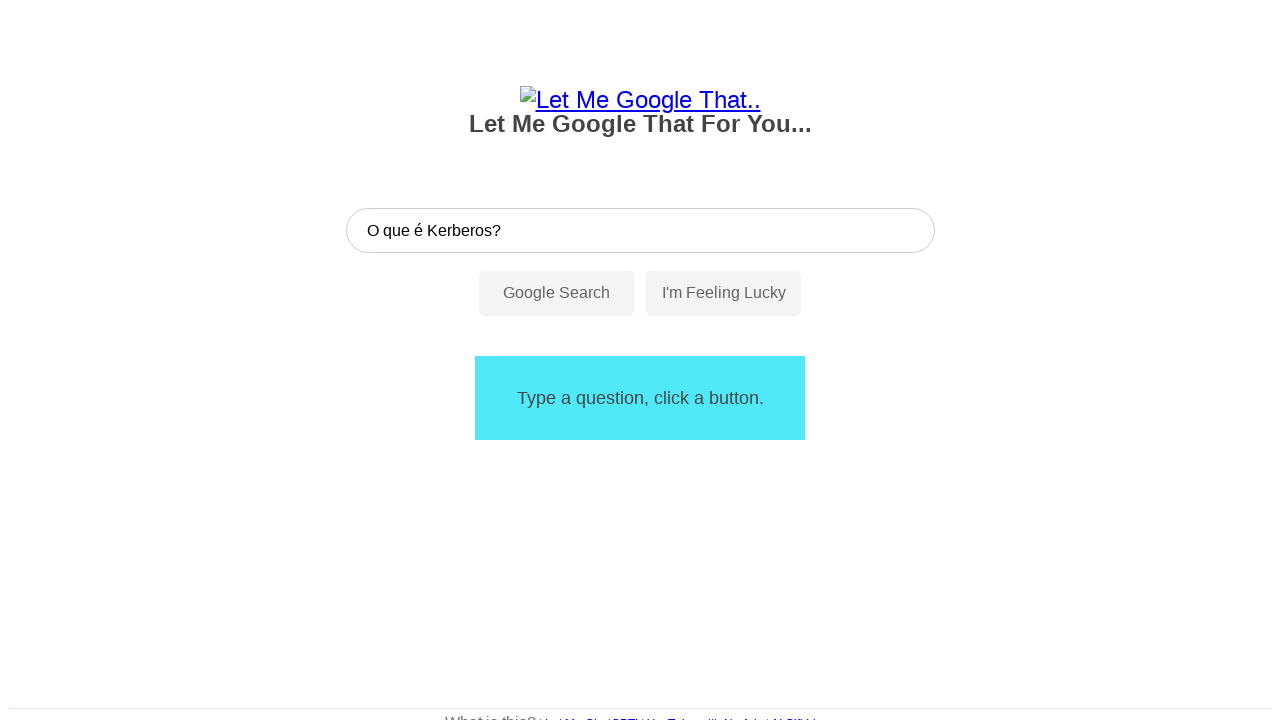

Clicked search button to generate shareable link at (556, 294) on #search
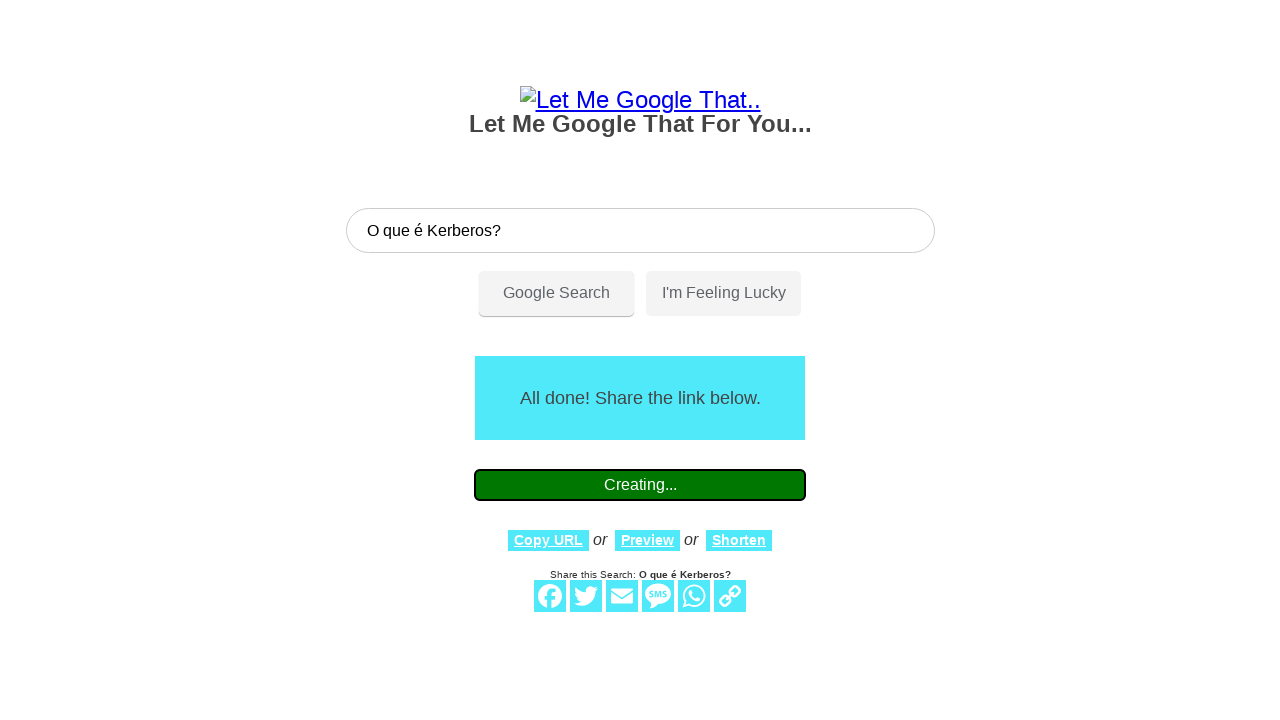

URL result element appeared on page
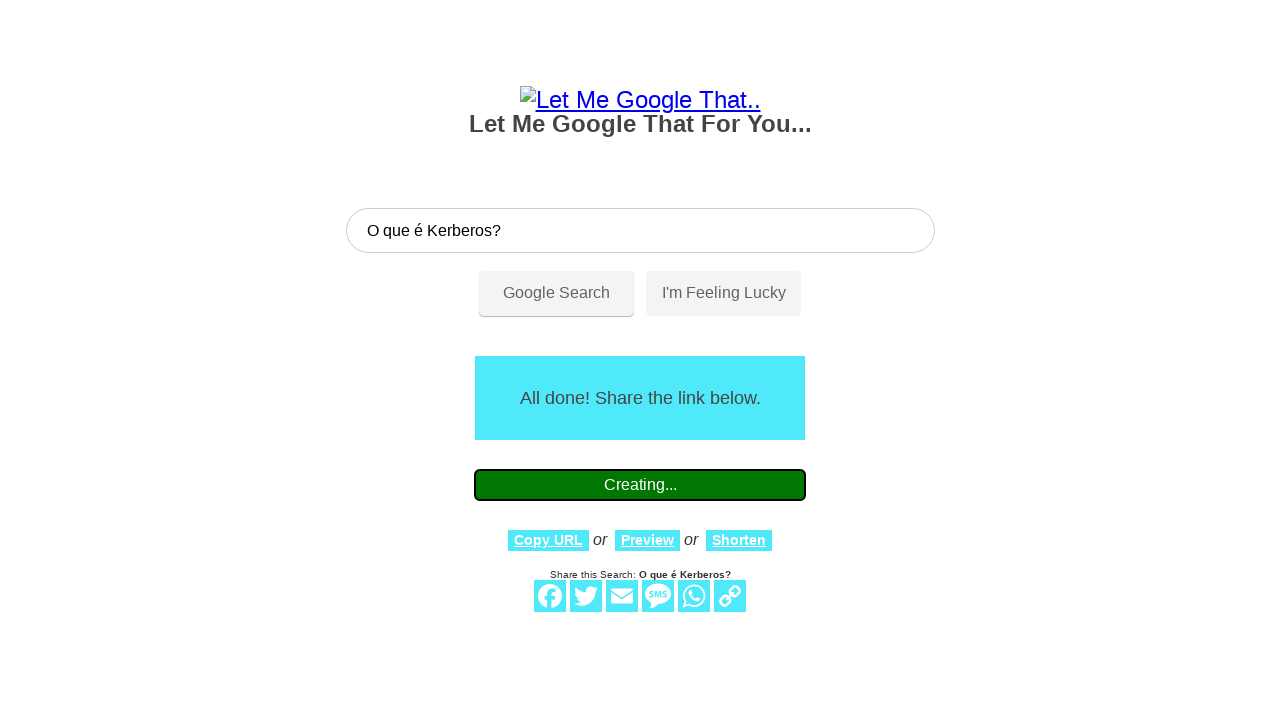

Verified URL result element exists and is displayed
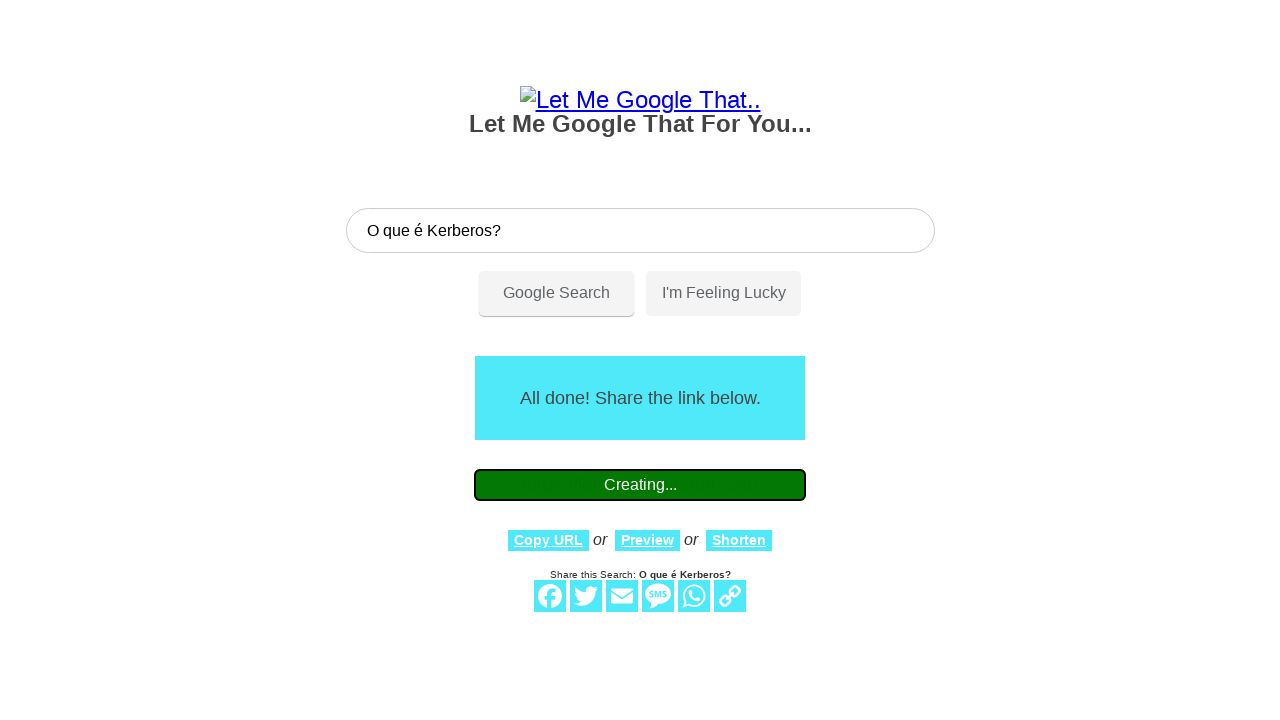

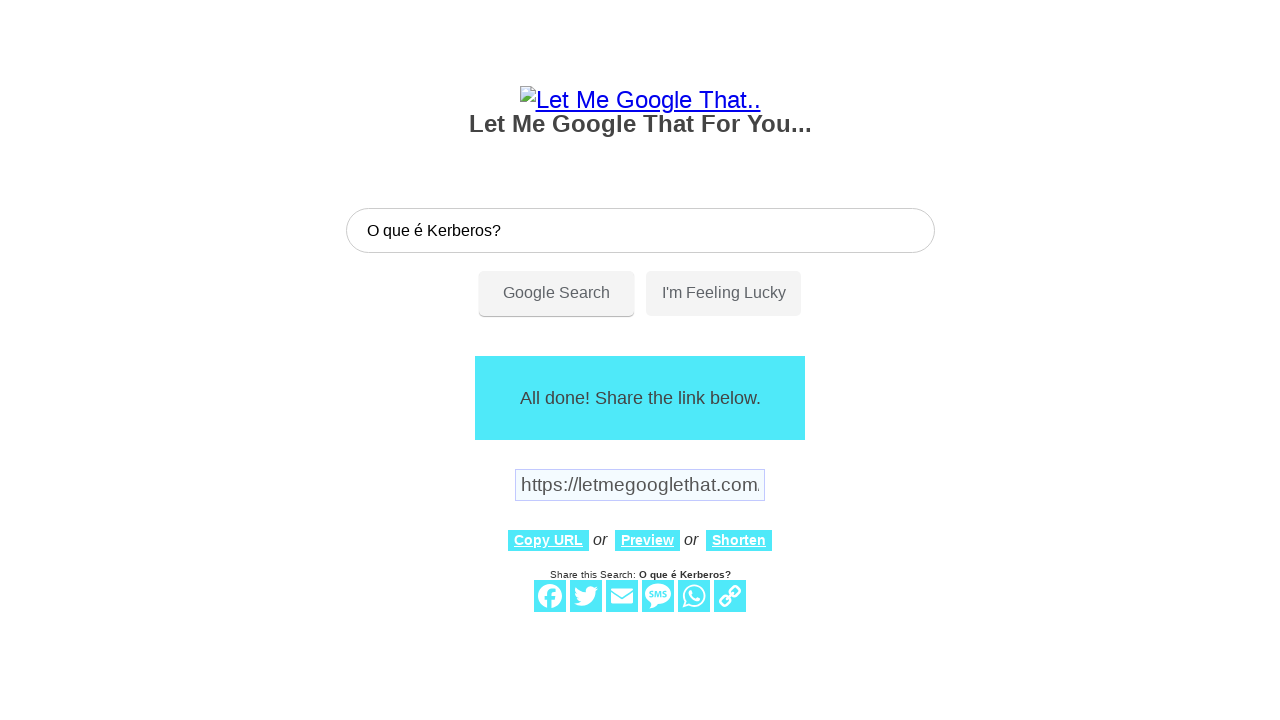